Tests dropdown functionality on a flight booking practice page by incrementing passenger count, closing the passenger options, and selecting origin and destination airports from dynamic dropdowns

Starting URL: https://rahulshettyacademy.com/dropdownsPractise/

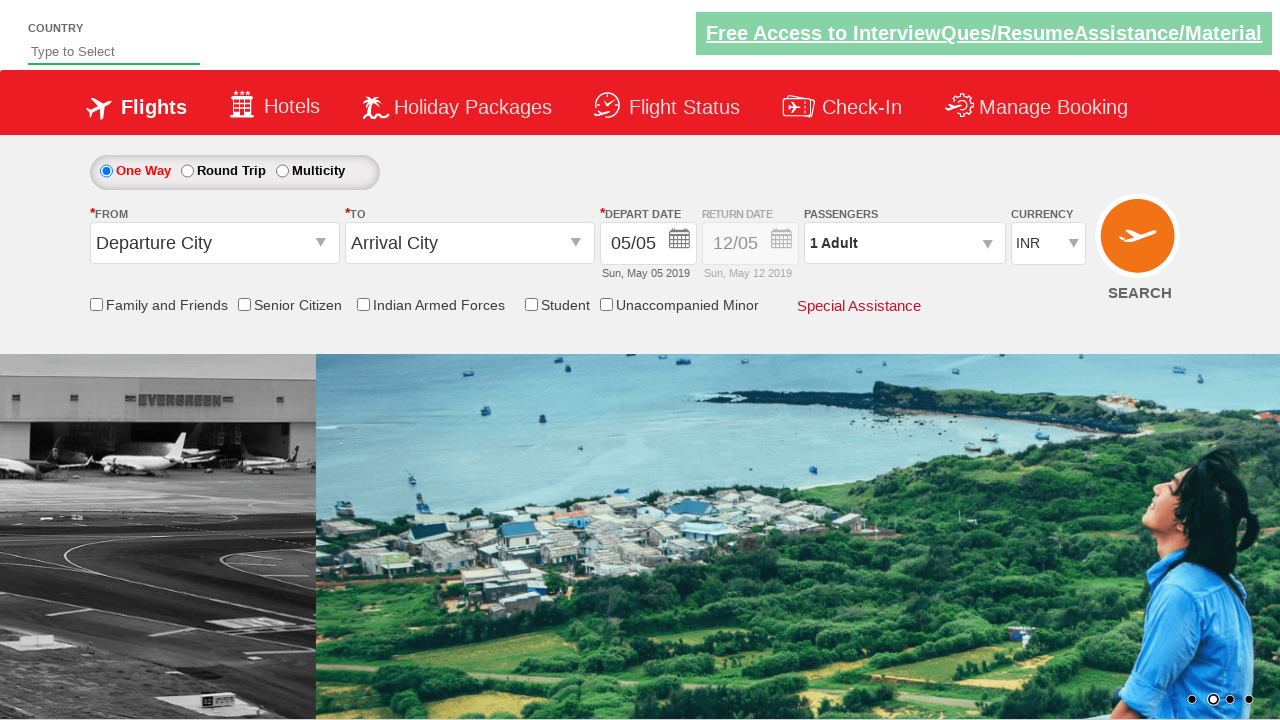

Clicked on passenger info dropdown to open passenger options at (904, 243) on #divpaxinfo
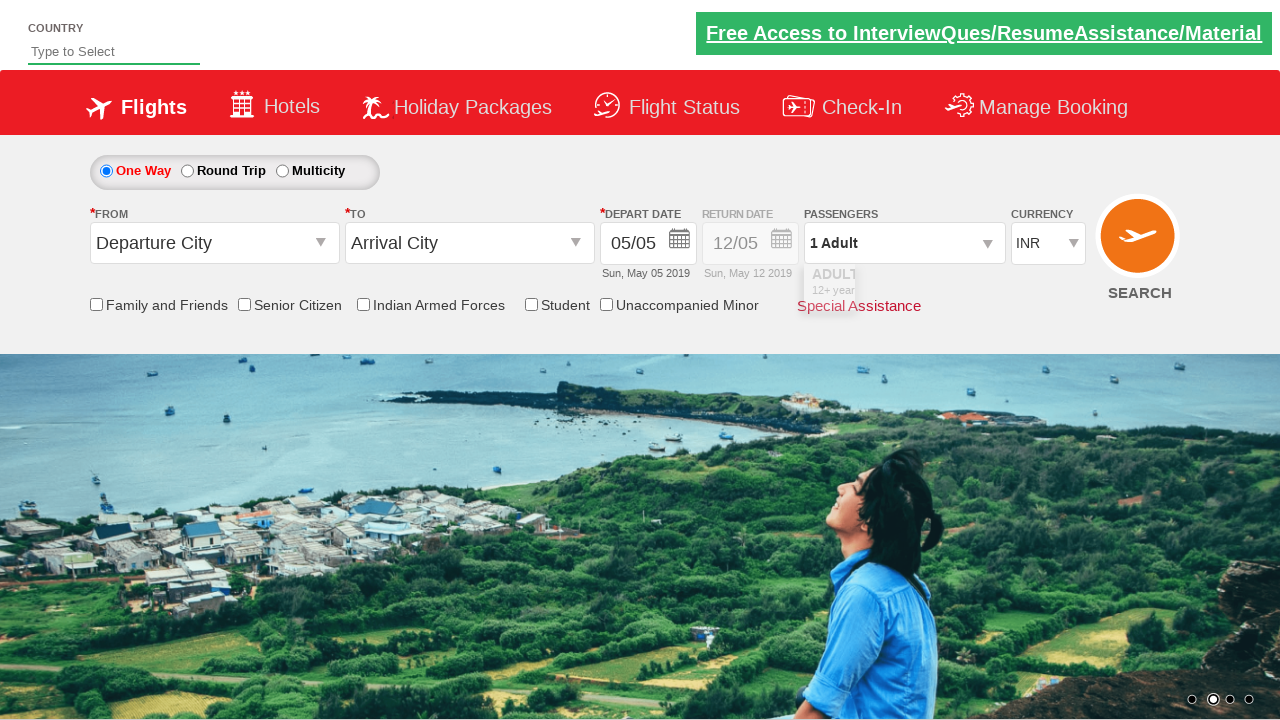

Waited for passenger dropdown to appear
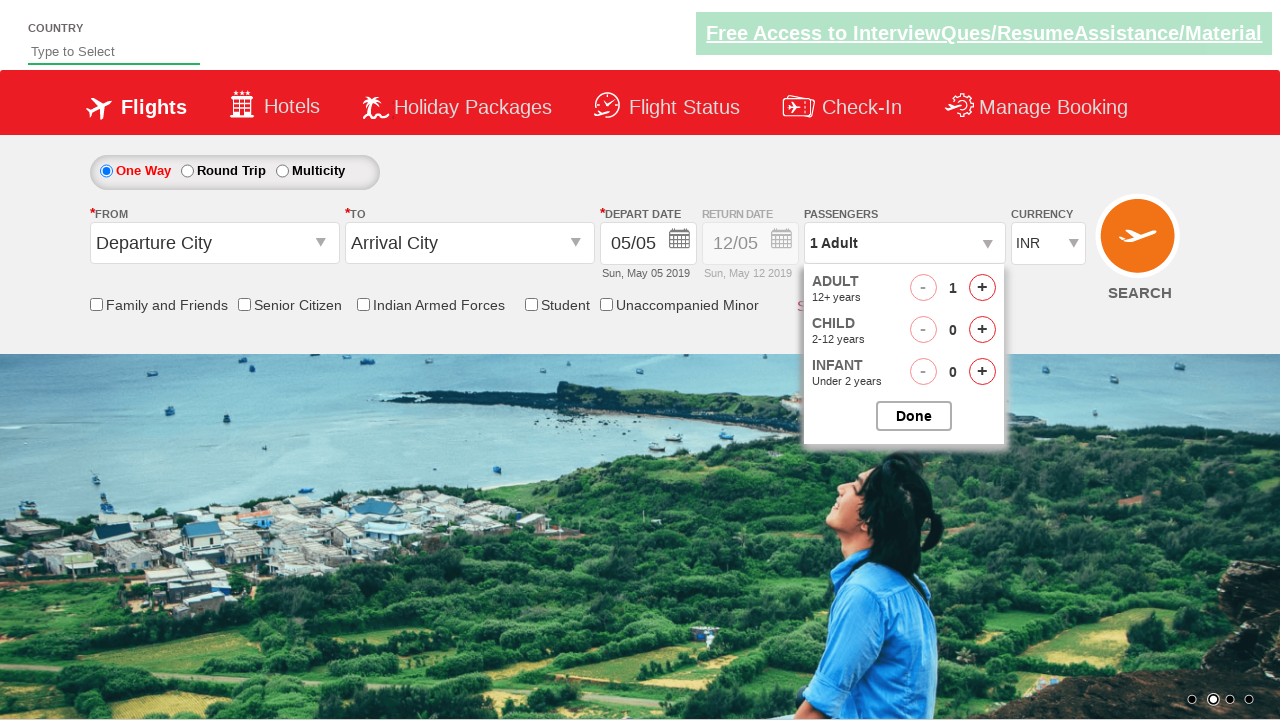

Incremented adult passenger count (iteration 1/4) at (982, 288) on #hrefIncAdt
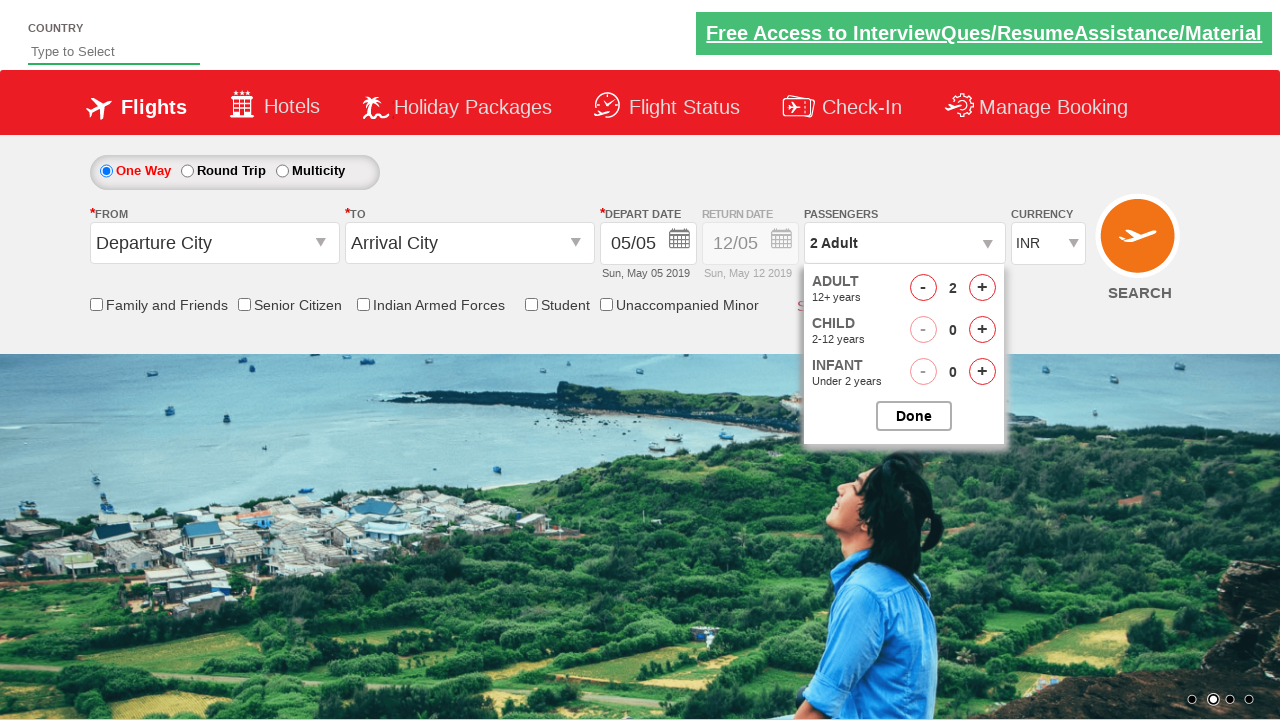

Incremented adult passenger count (iteration 2/4) at (982, 288) on #hrefIncAdt
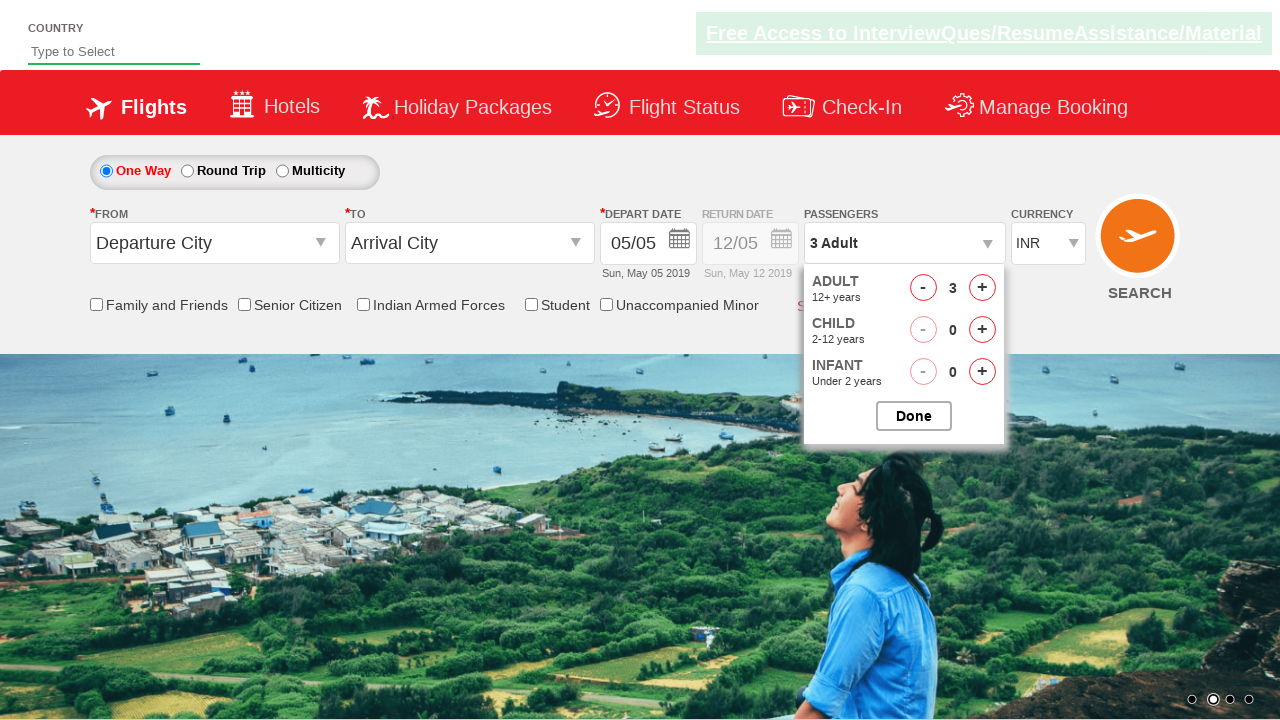

Incremented adult passenger count (iteration 3/4) at (982, 288) on #hrefIncAdt
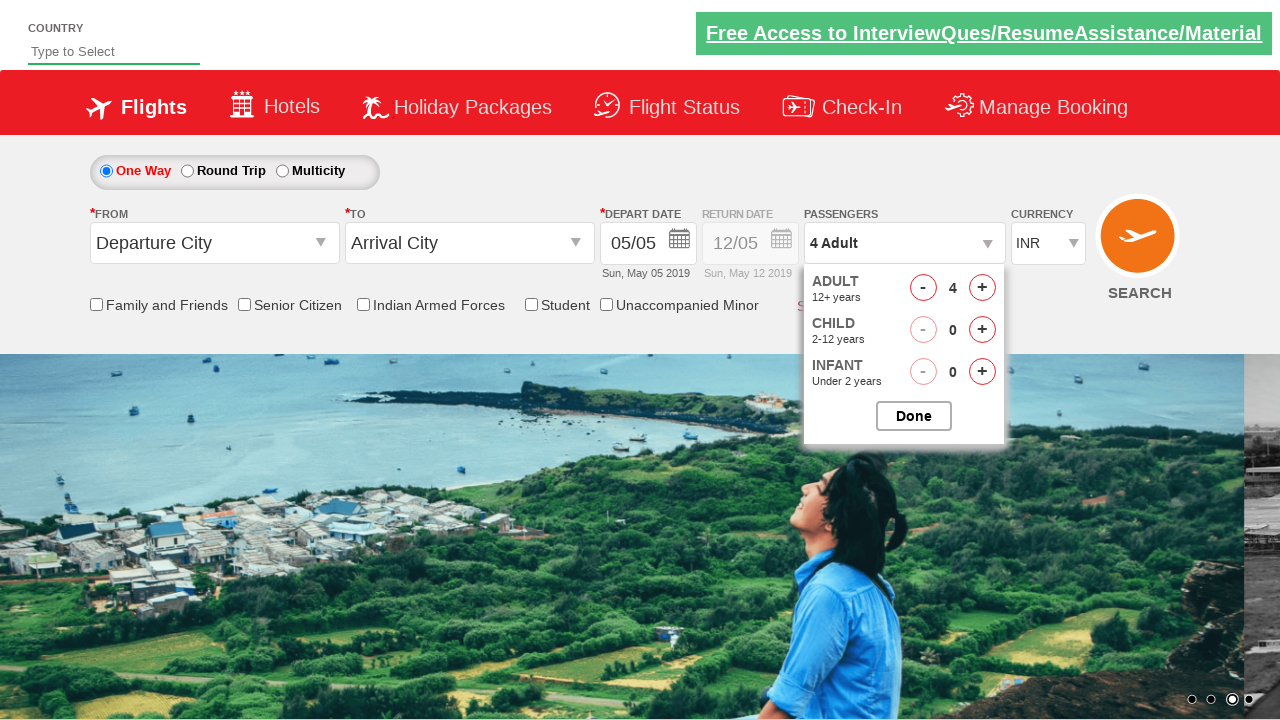

Incremented adult passenger count (iteration 4/4) at (982, 288) on #hrefIncAdt
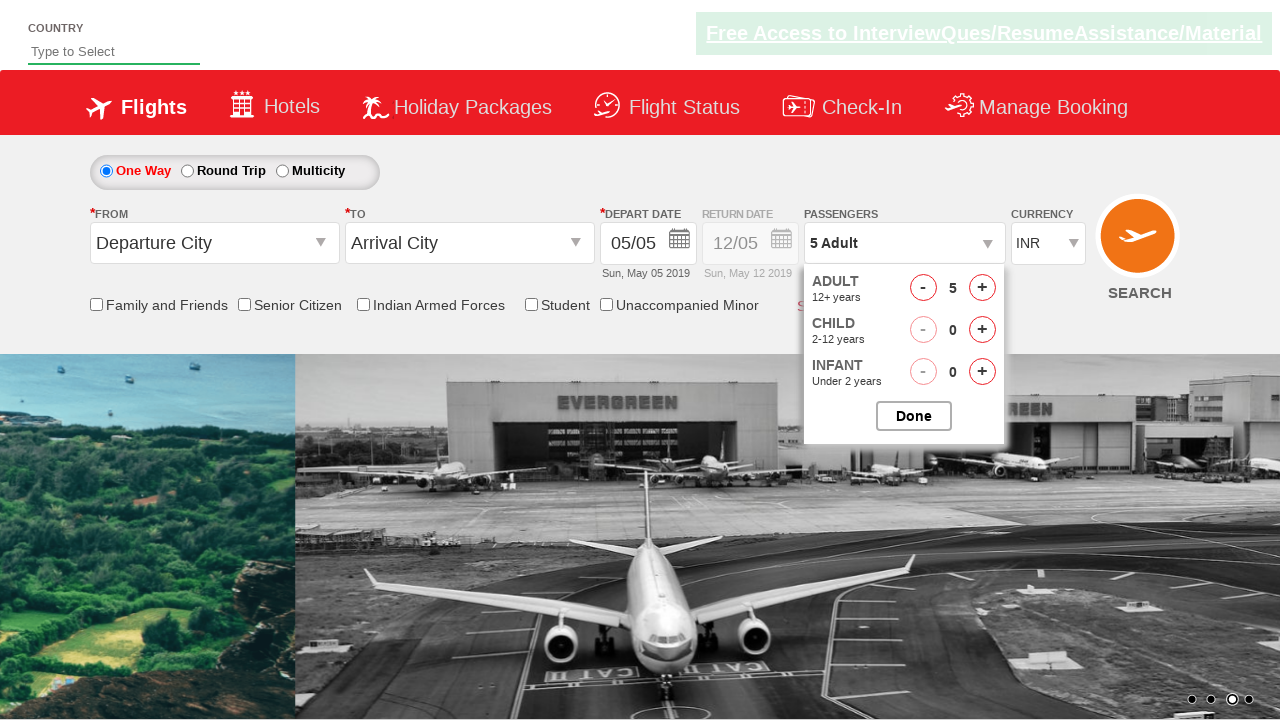

Closed passenger options dropdown at (914, 416) on #btnclosepaxoption
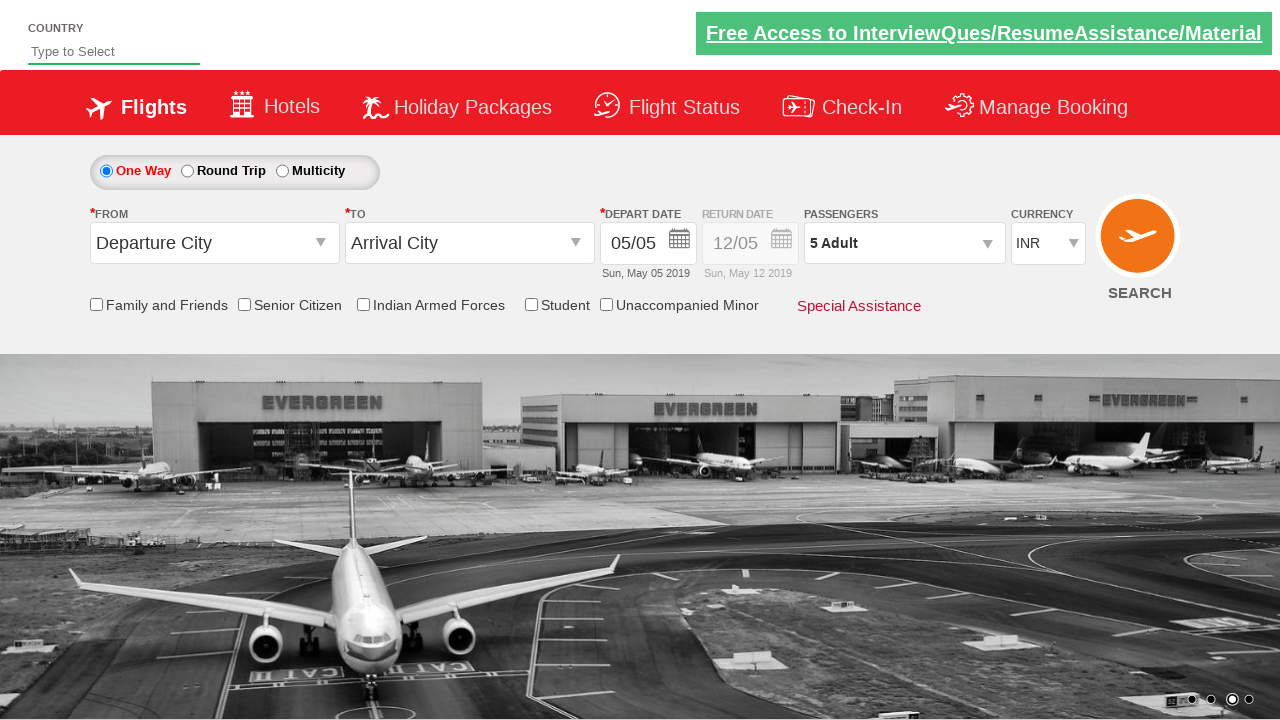

Clicked on origin station dropdown at (214, 243) on #ctl00_mainContent_ddl_originStation1_CTXT
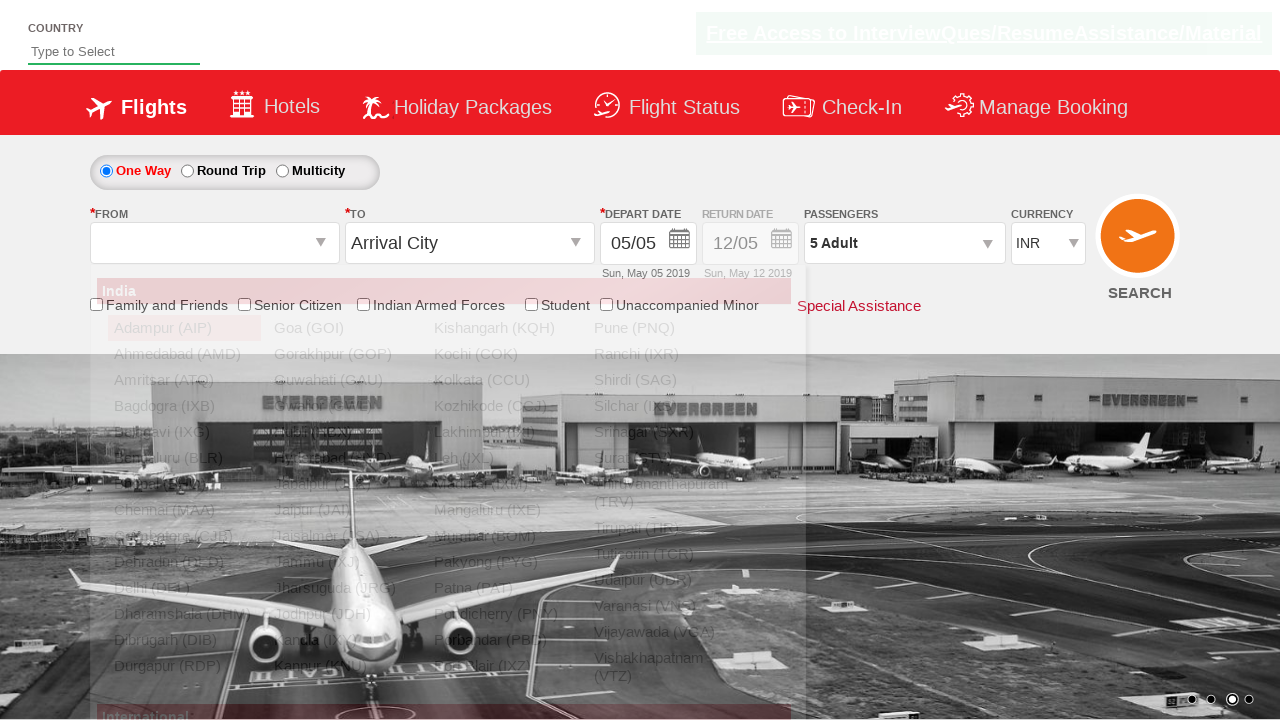

Waited for origin dropdown options to load
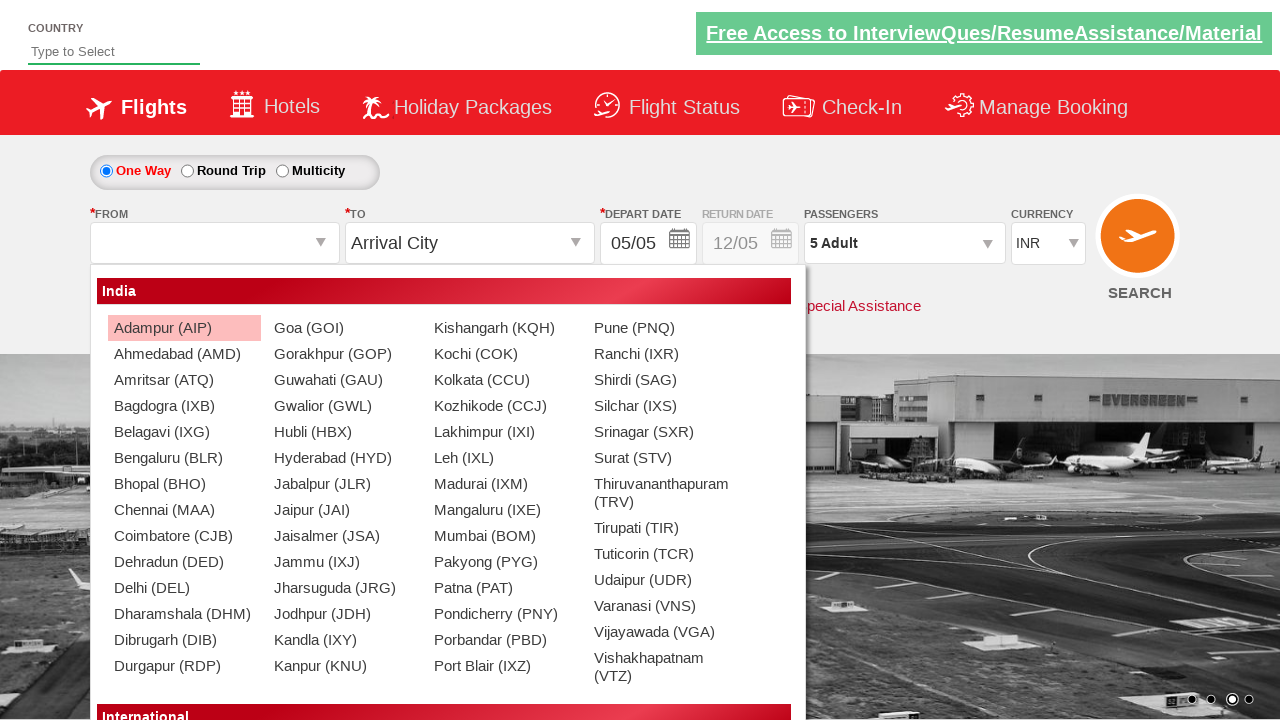

Selected MAA (Chennai) as origin airport at (184, 510) on xpath=//div[@id='glsctl00_mainContent_ddl_originStation1_CTNR']//a[@value='MAA']
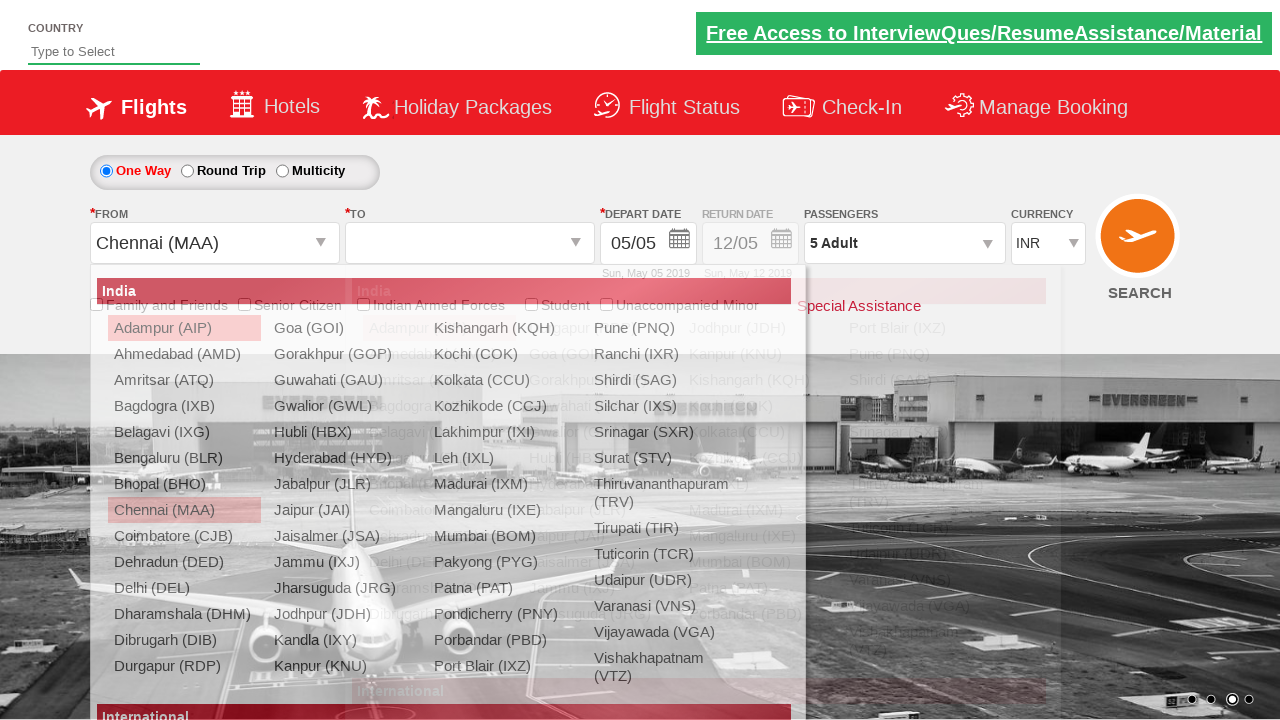

Waited for destination dropdown to be ready
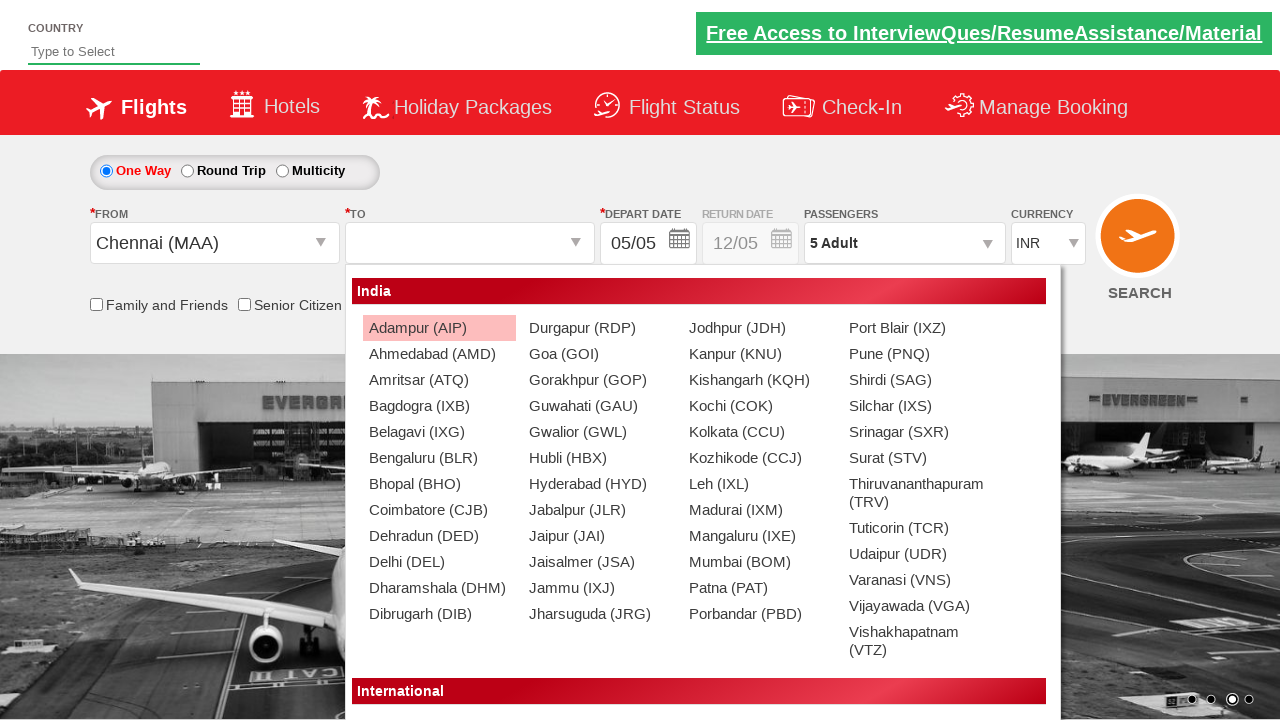

Selected CJB (Coimbatore) as destination airport at (439, 510) on xpath=//div[@id='glsctl00_mainContent_ddl_destinationStation1_CTNR']//a[@value='
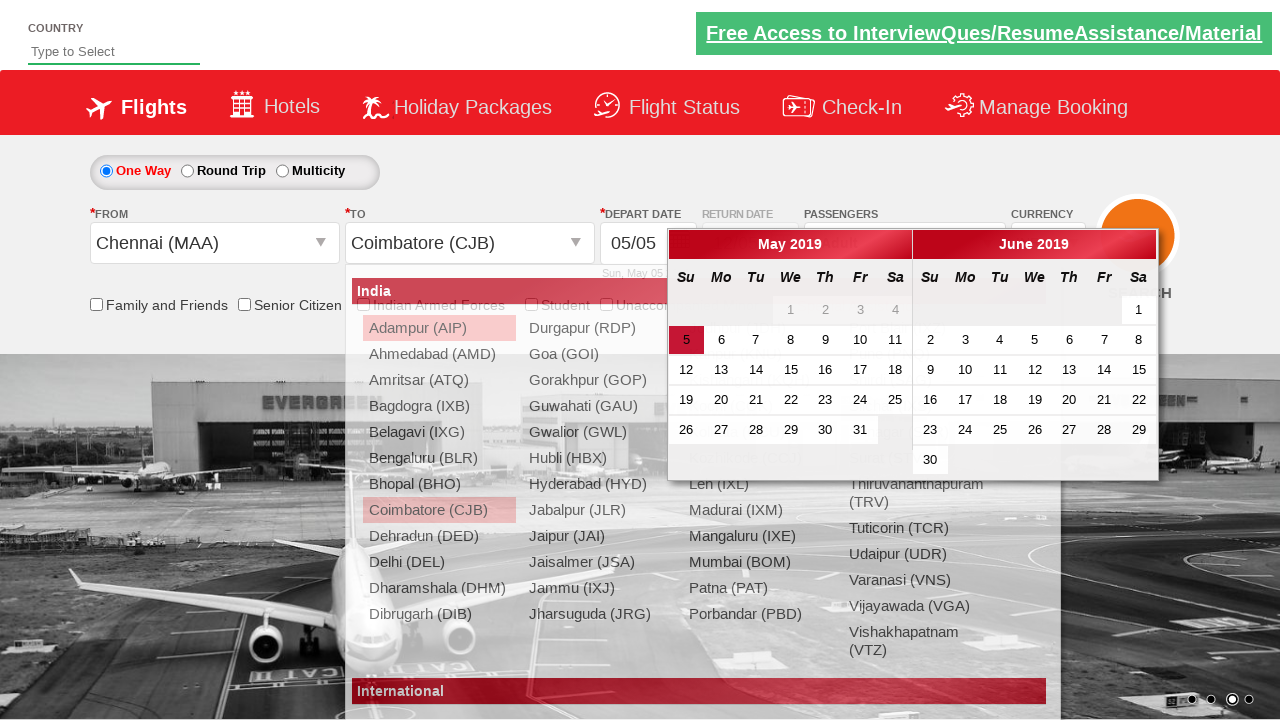

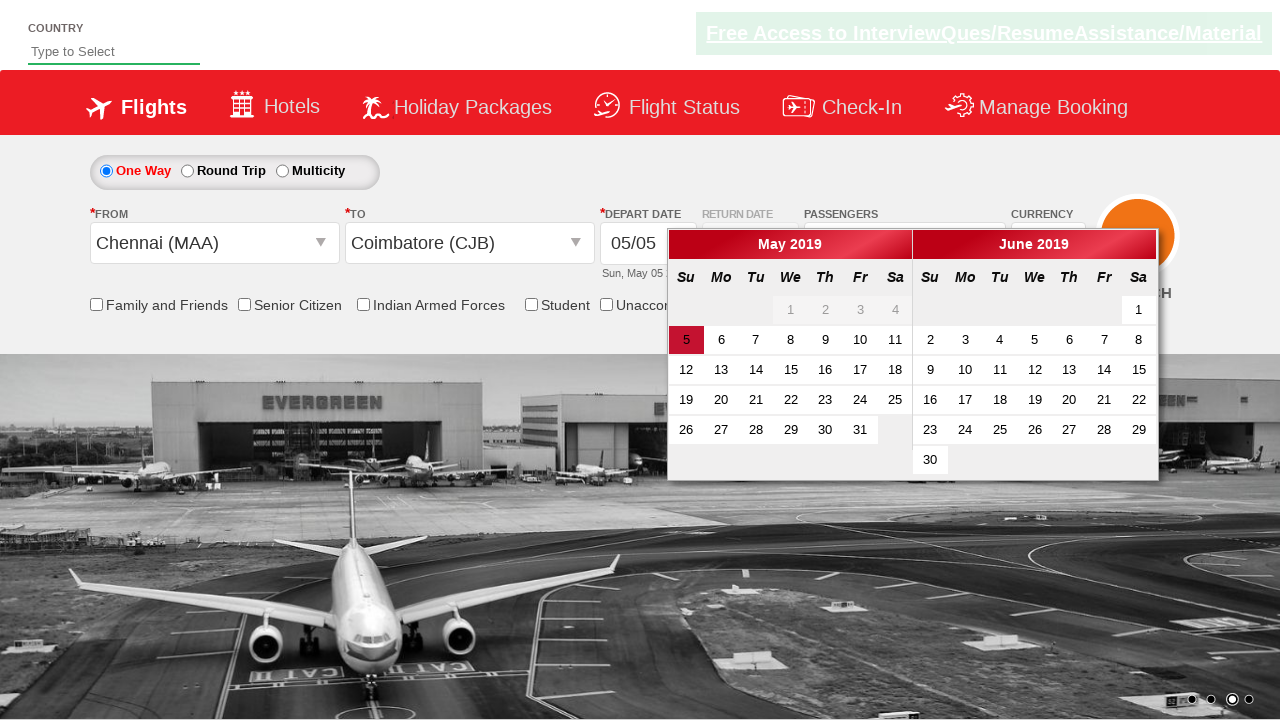